Performs a drag and drop by offset action on a drag-and-drop demo page

Starting URL: https://crossbrowsertesting.github.io/drag-and-drop

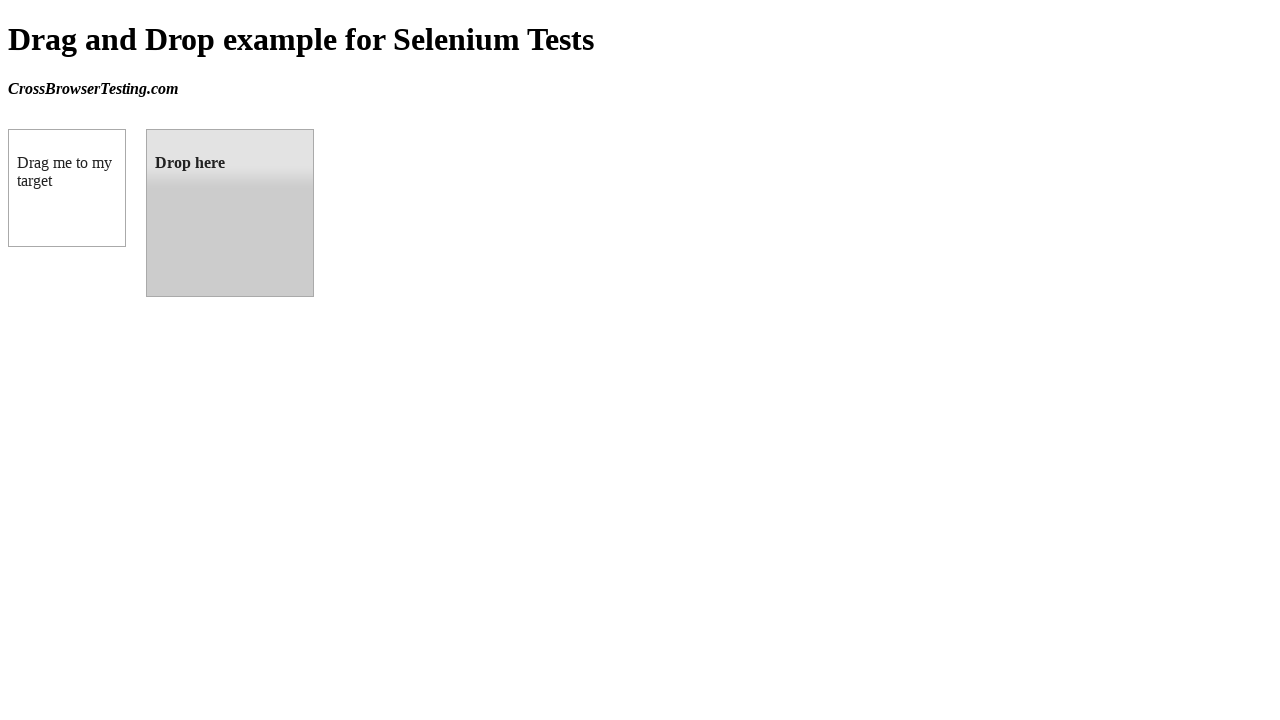

Located draggable element with ID 'draggable'
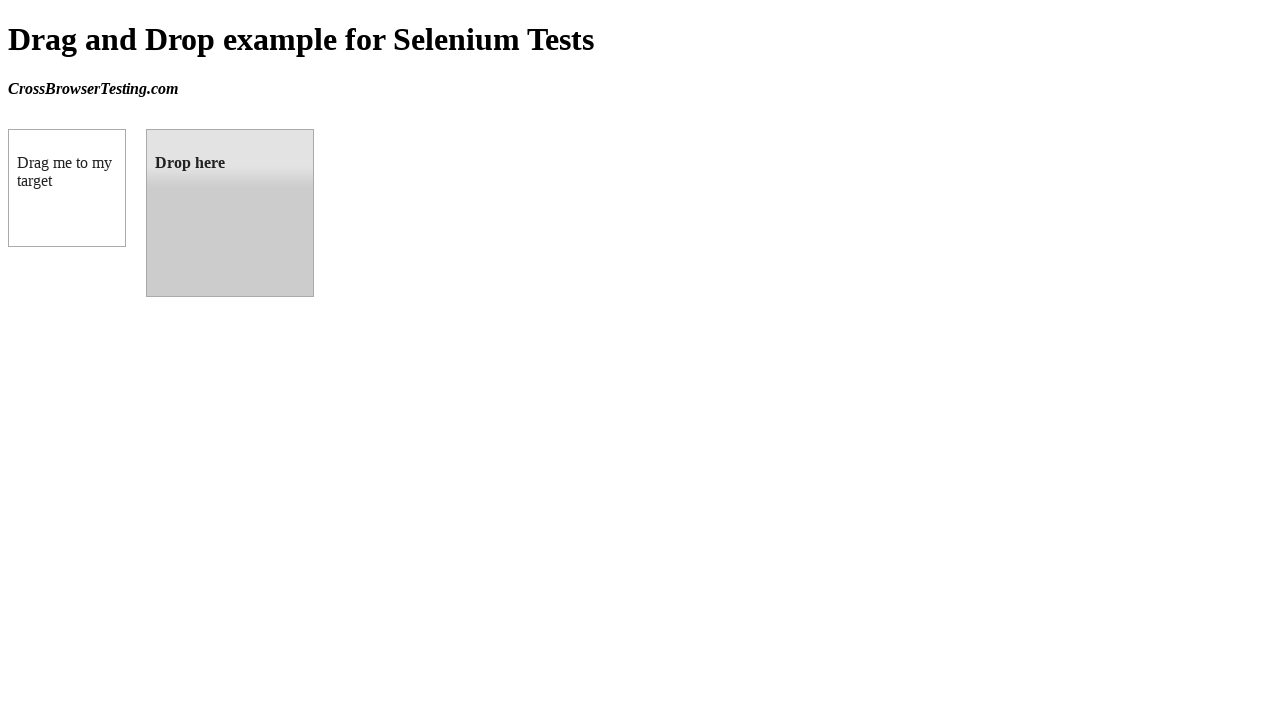

Located droppable target element with ID 'droppable'
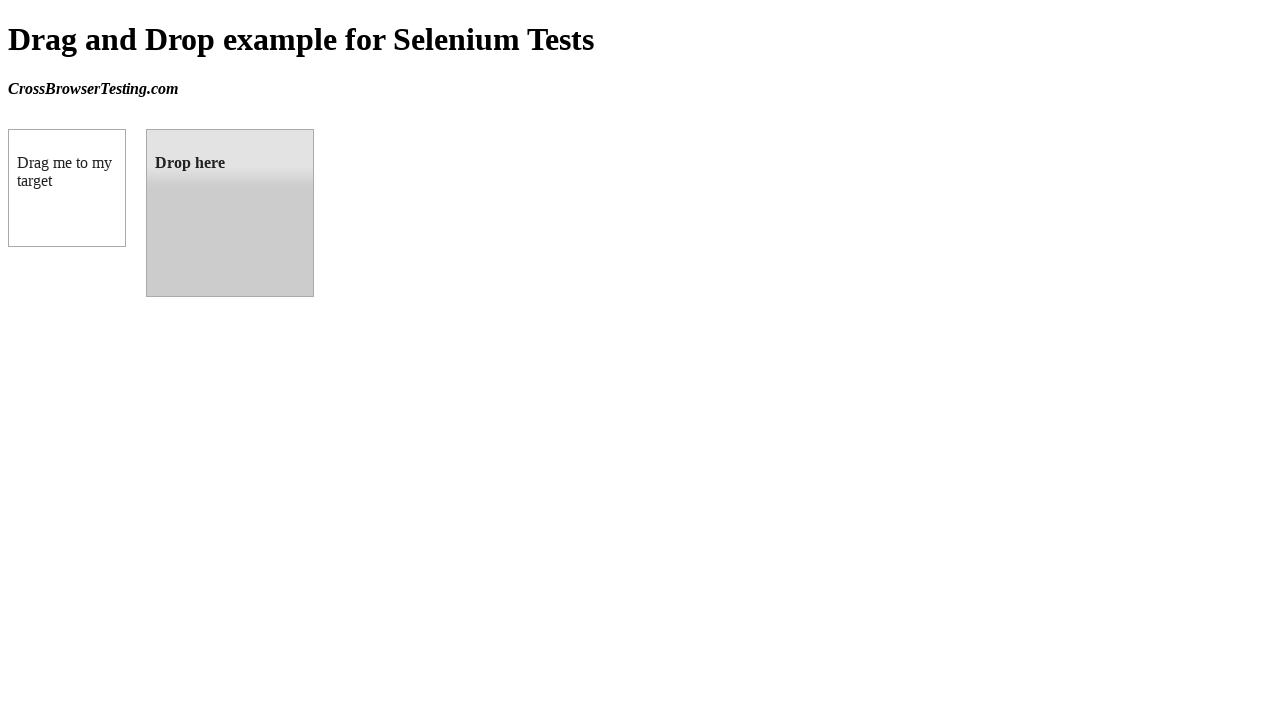

Retrieved bounding box coordinates of target element
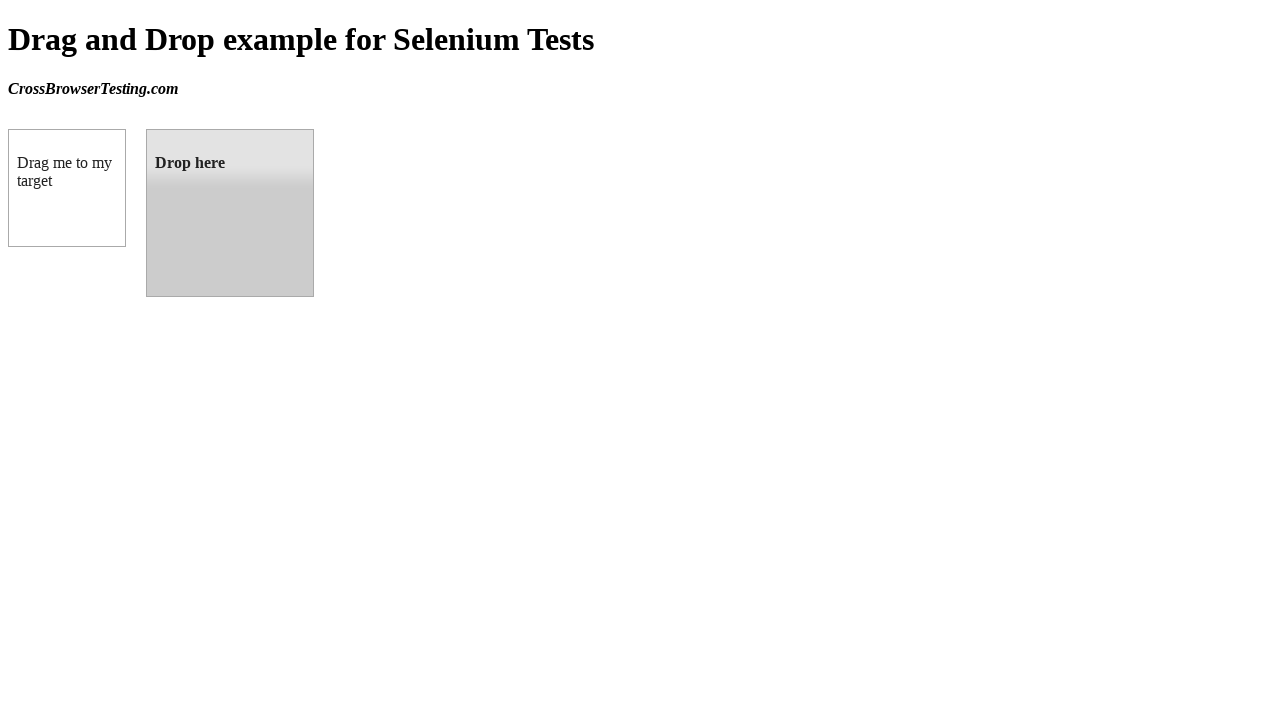

Dragged element from source to target droppable area at (230, 213)
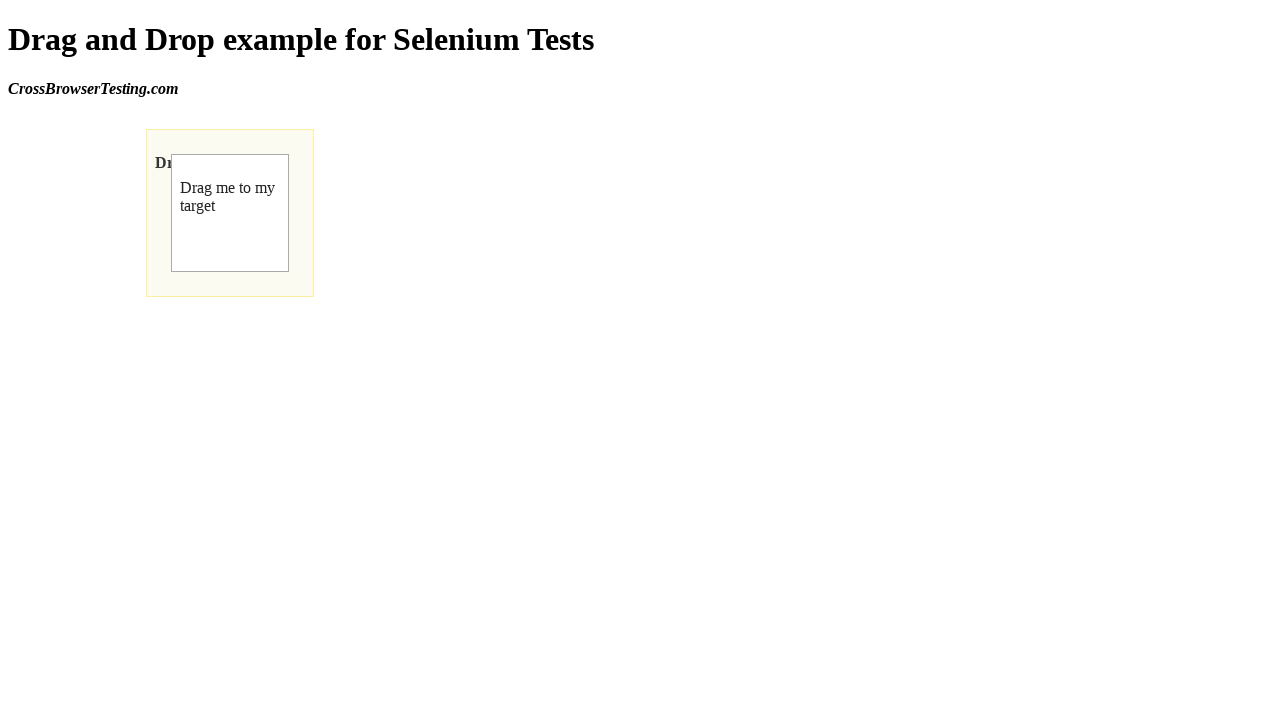

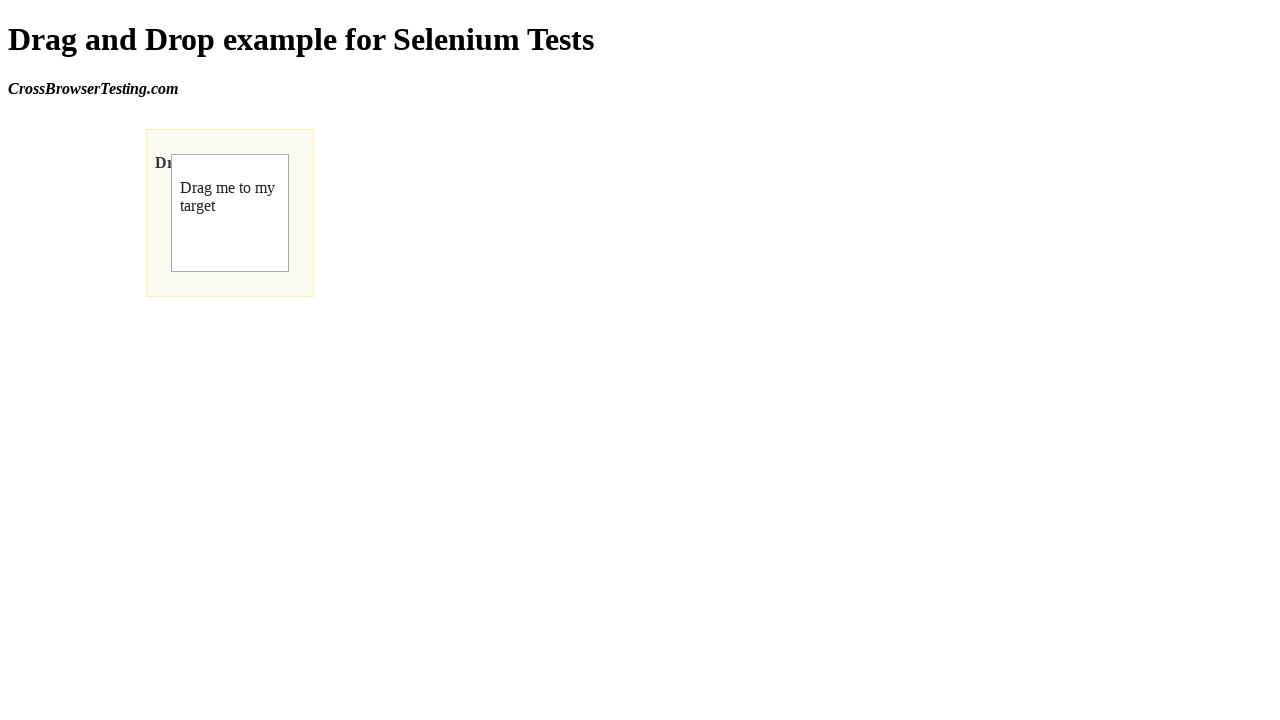